Navigates to a frames practice page and fills a text box using JavaScript execution

Starting URL: https://www.hyrtutorials.com/p/frames-practice.html

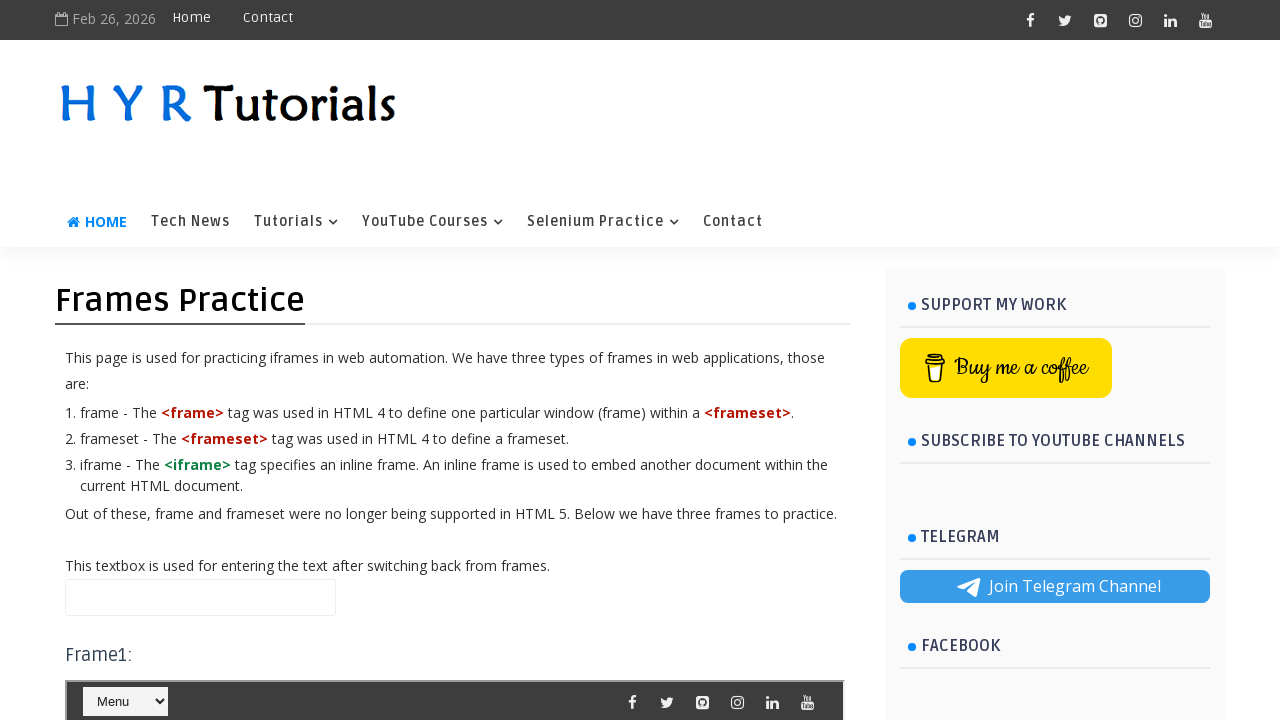

Located the text box element with class frmTextBox
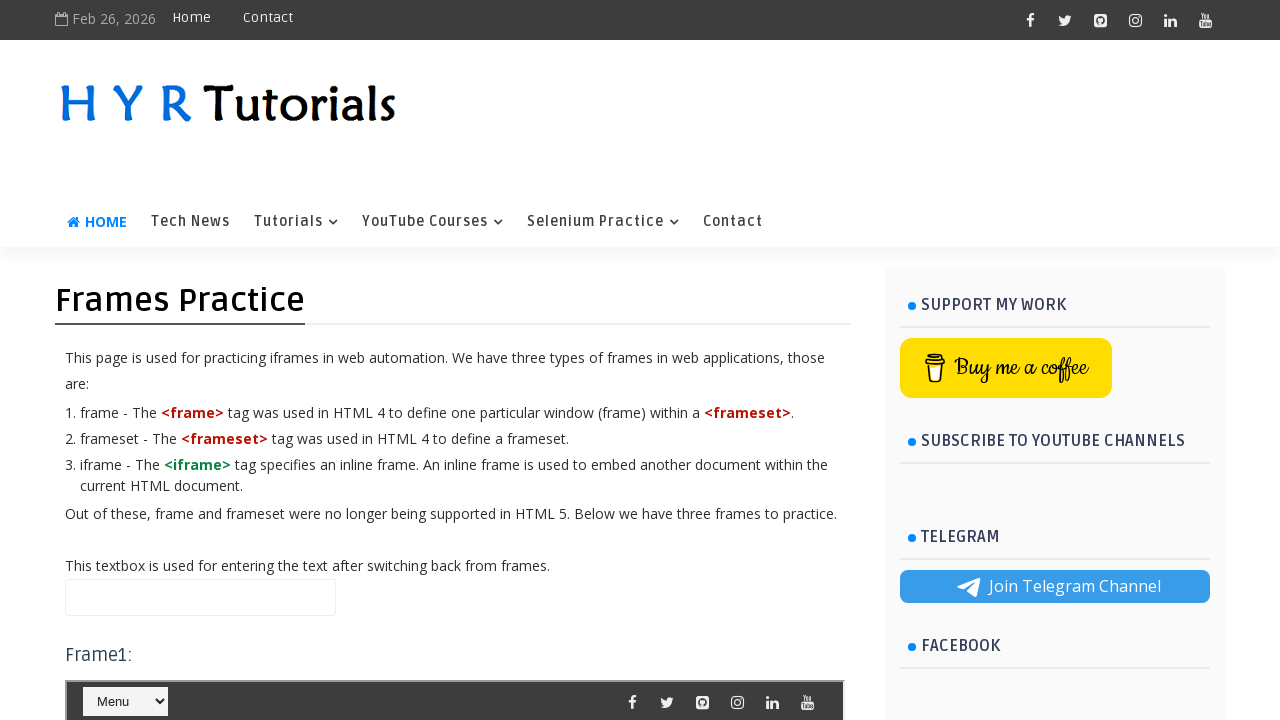

Used JavaScript to set text box value to 'Vijay'
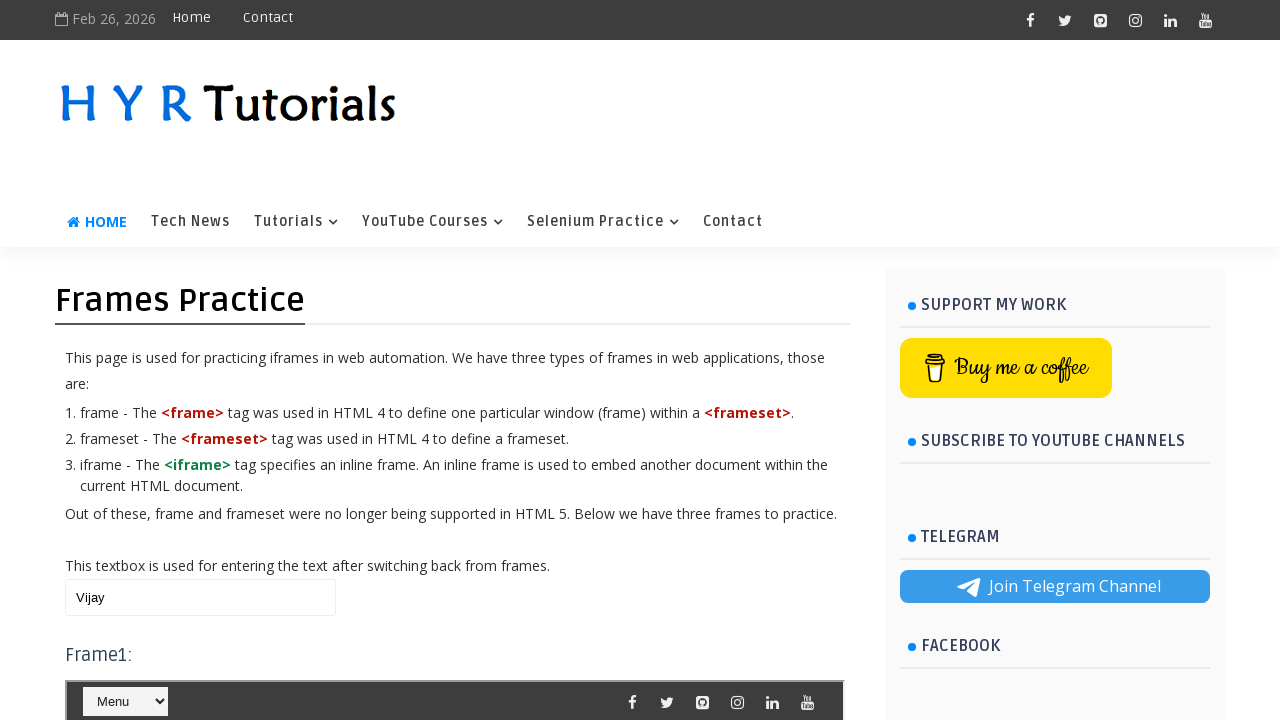

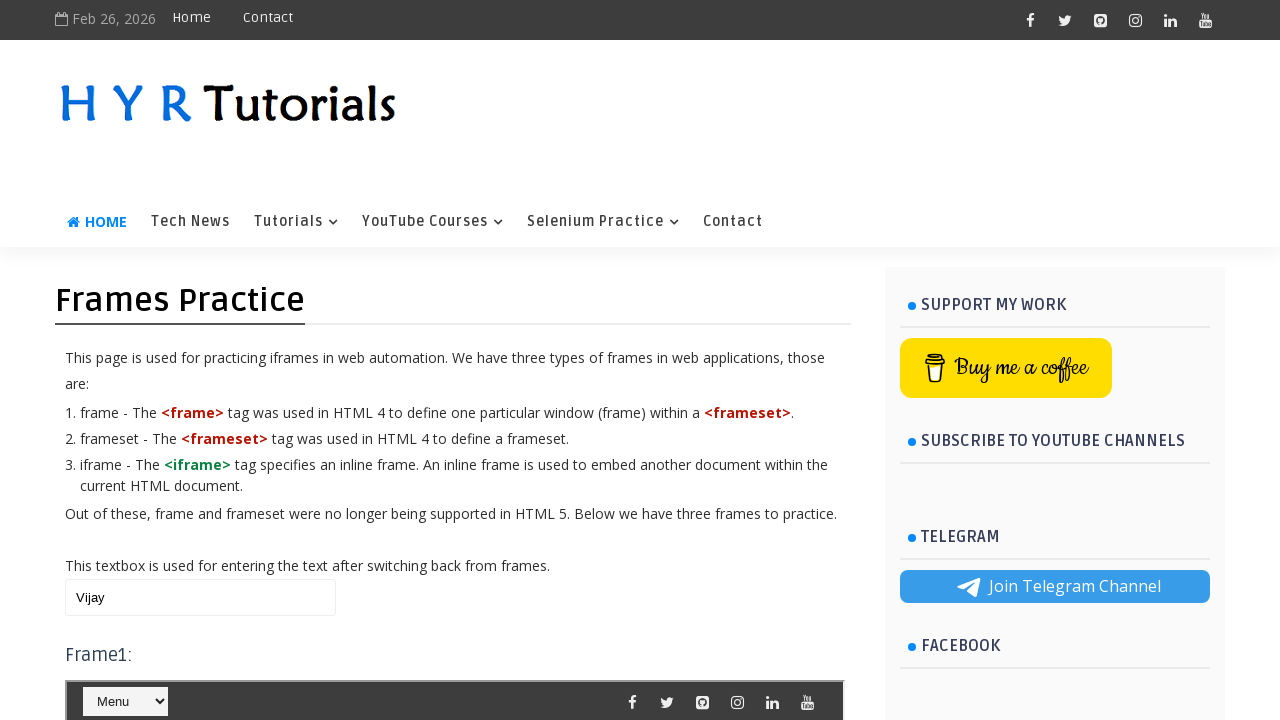